Tests file upload functionality if available, then submits the form and verifies success.

Starting URL: https://cac-tat.s3.eu-central-1.amazonaws.com/index.html

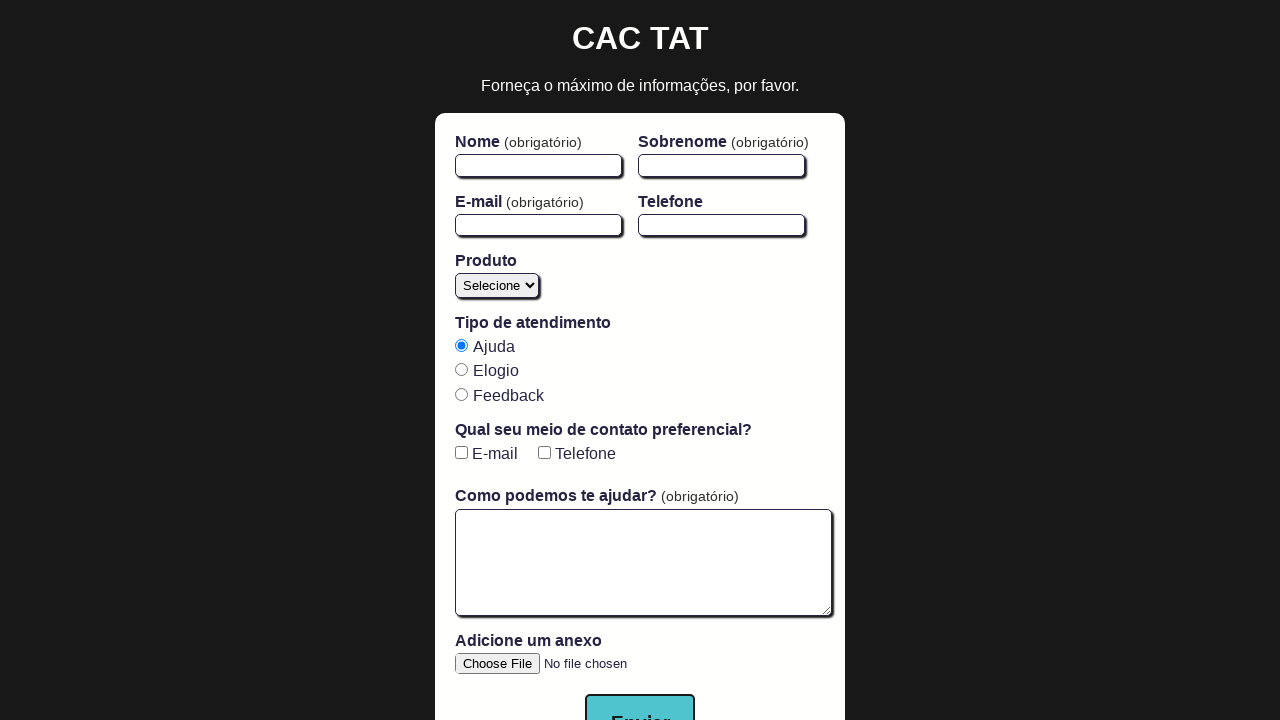

Waited for form to load
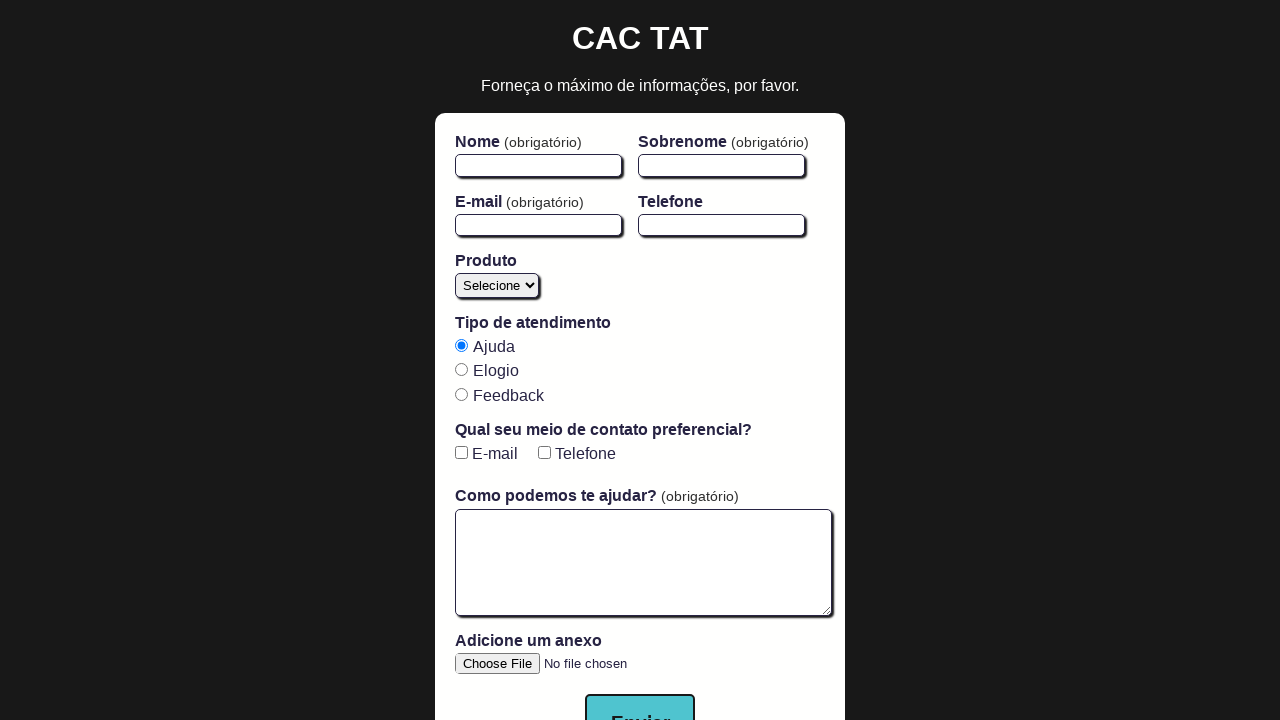

Filled first name field with 'Julia' on #firstName
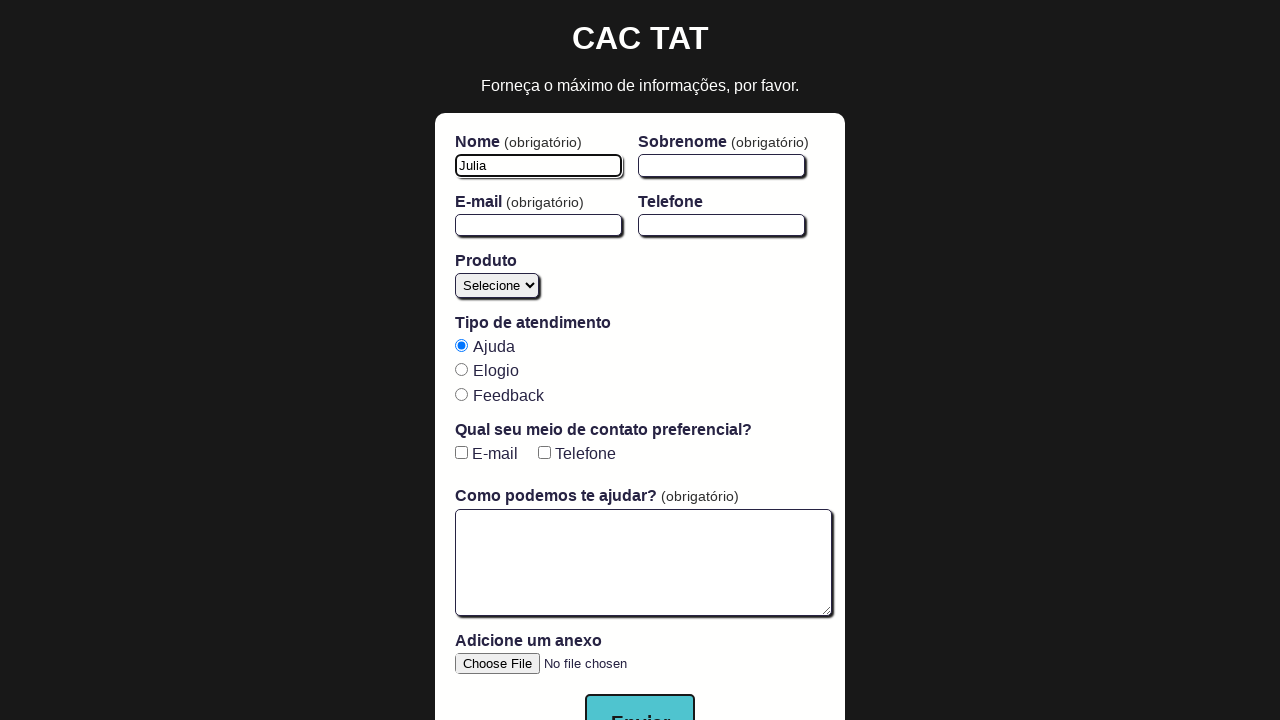

Filled last name field with 'Ferreira' on #lastName
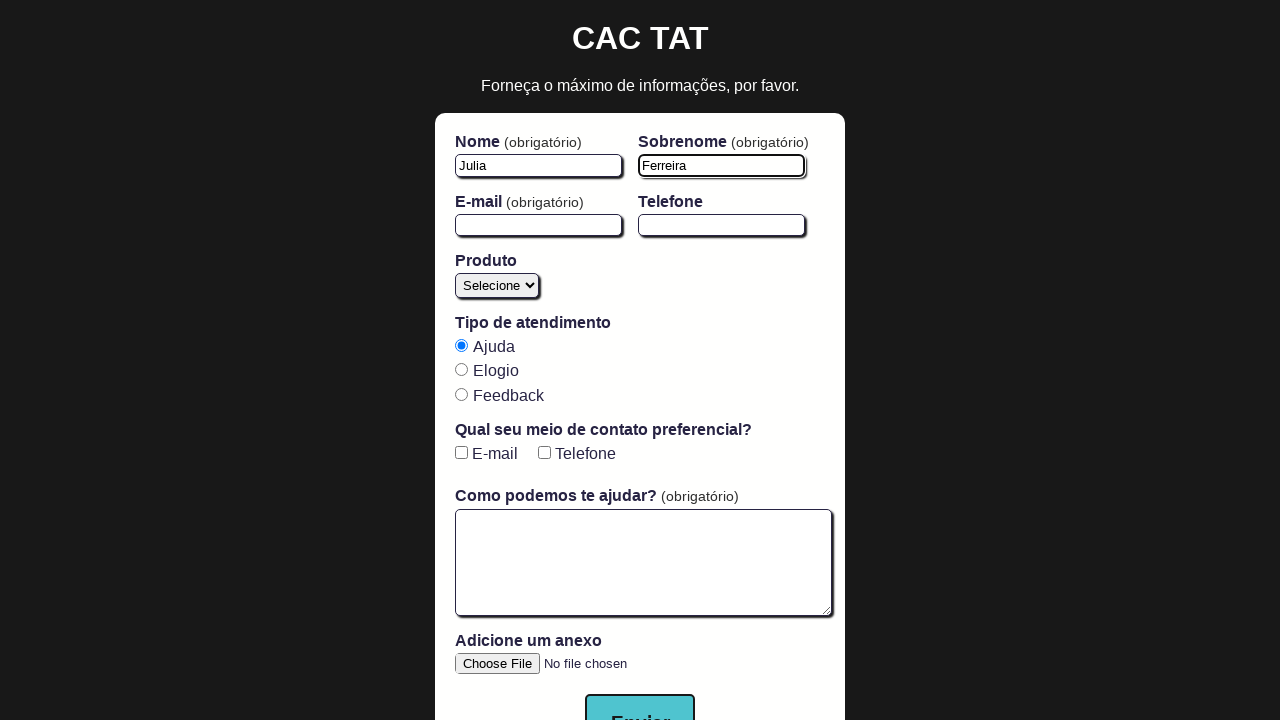

Filled email field with 'julia.ferreira@example.com' on #email
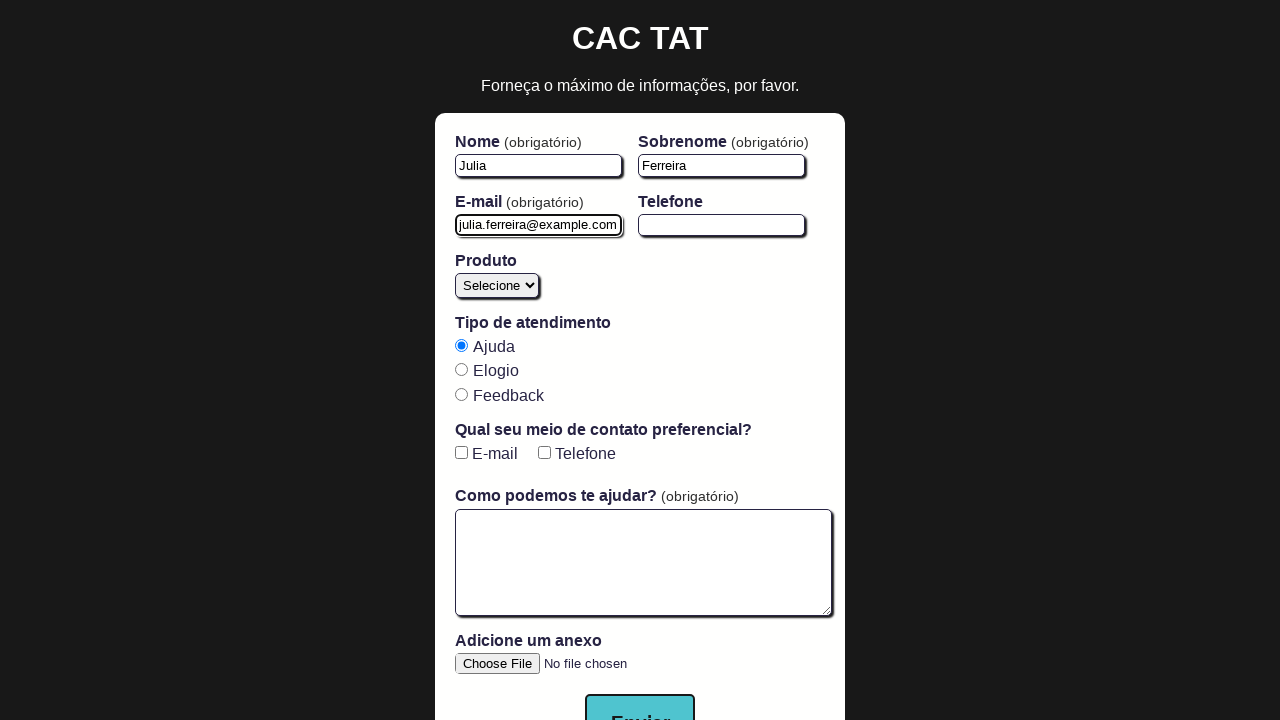

Filled message text area with test message on #open-text-area
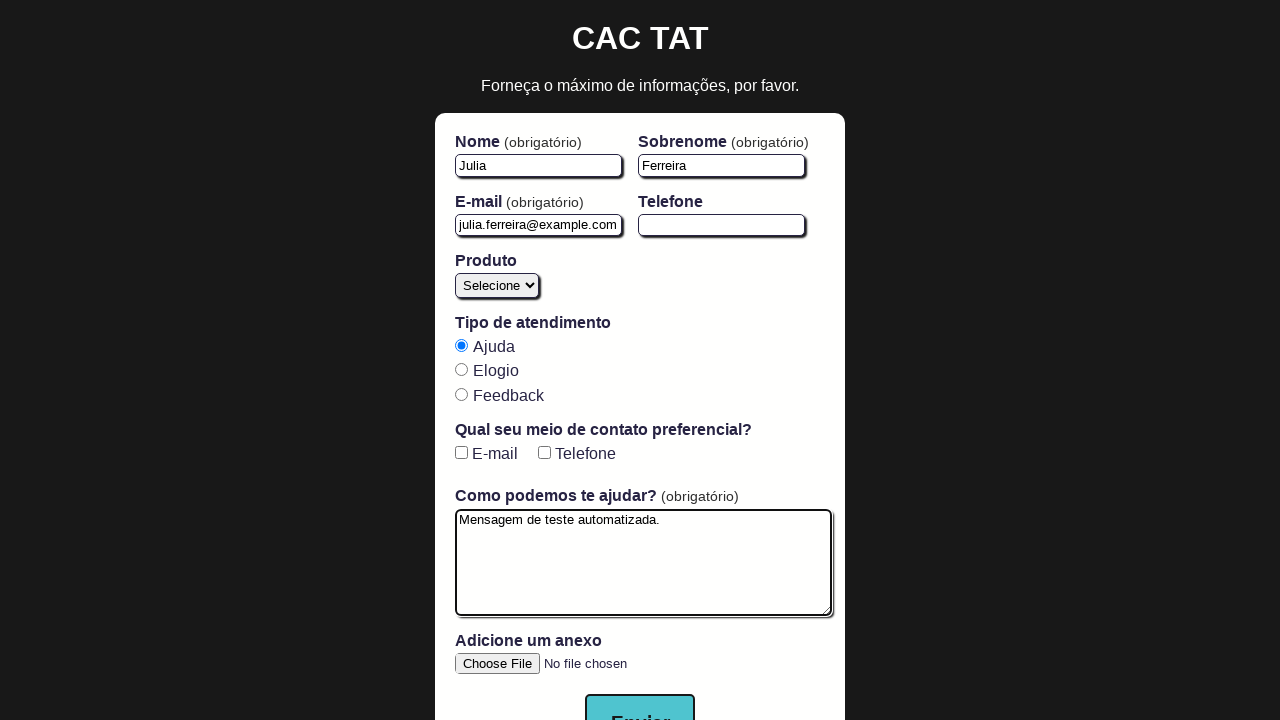

Uploaded test file via file input
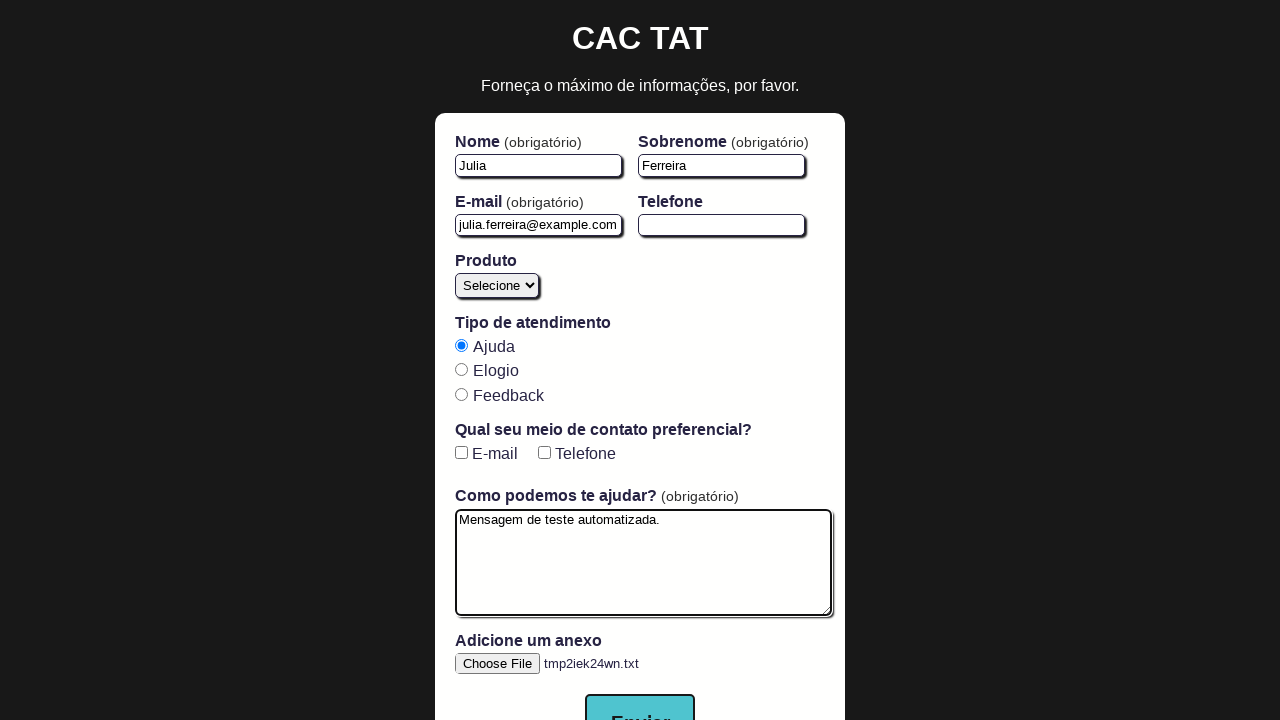

Clicked submit button to submit form at (640, 692) on button[type='submit']
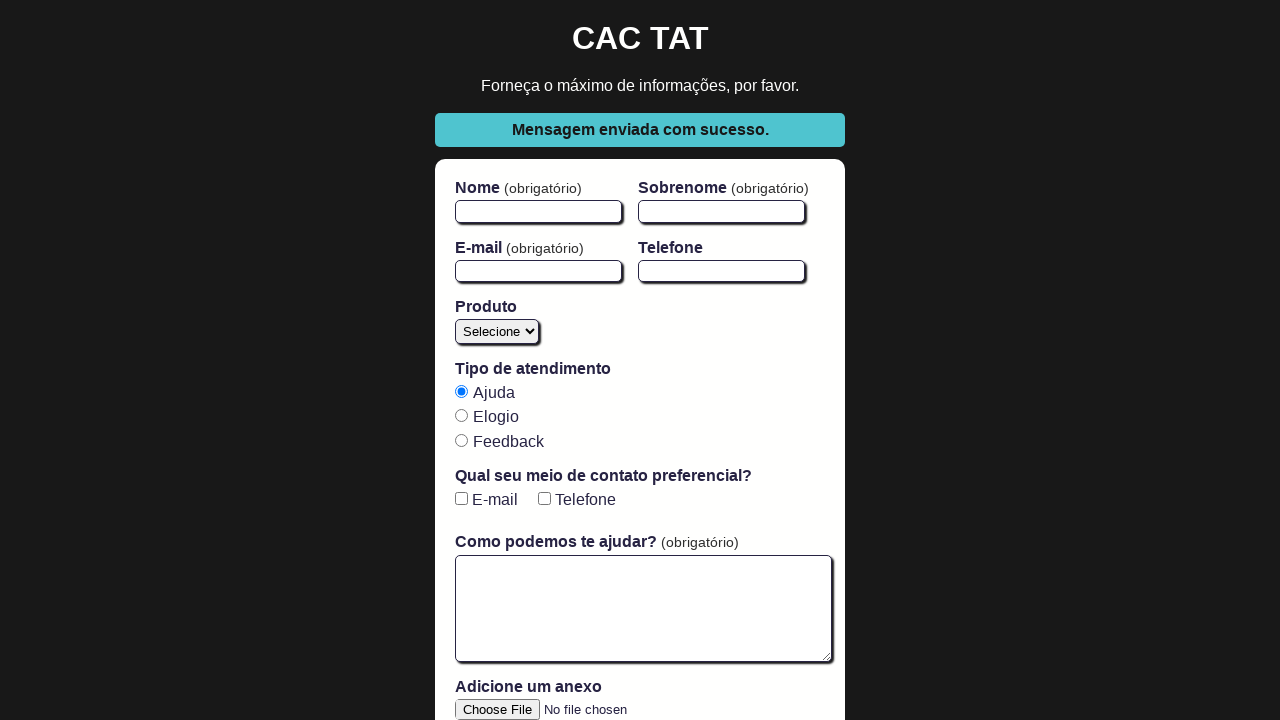

Success message became visible
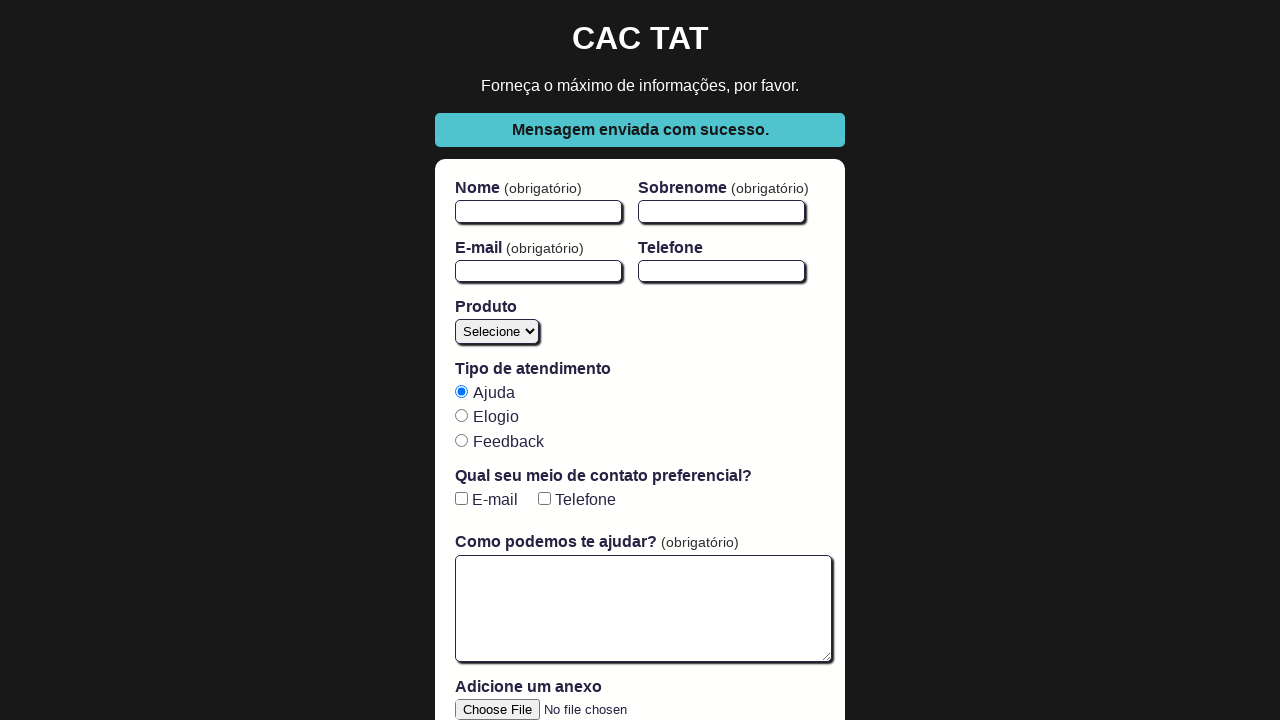

Retrieved success message text: '
      mensagem enviada com sucesso.
    '
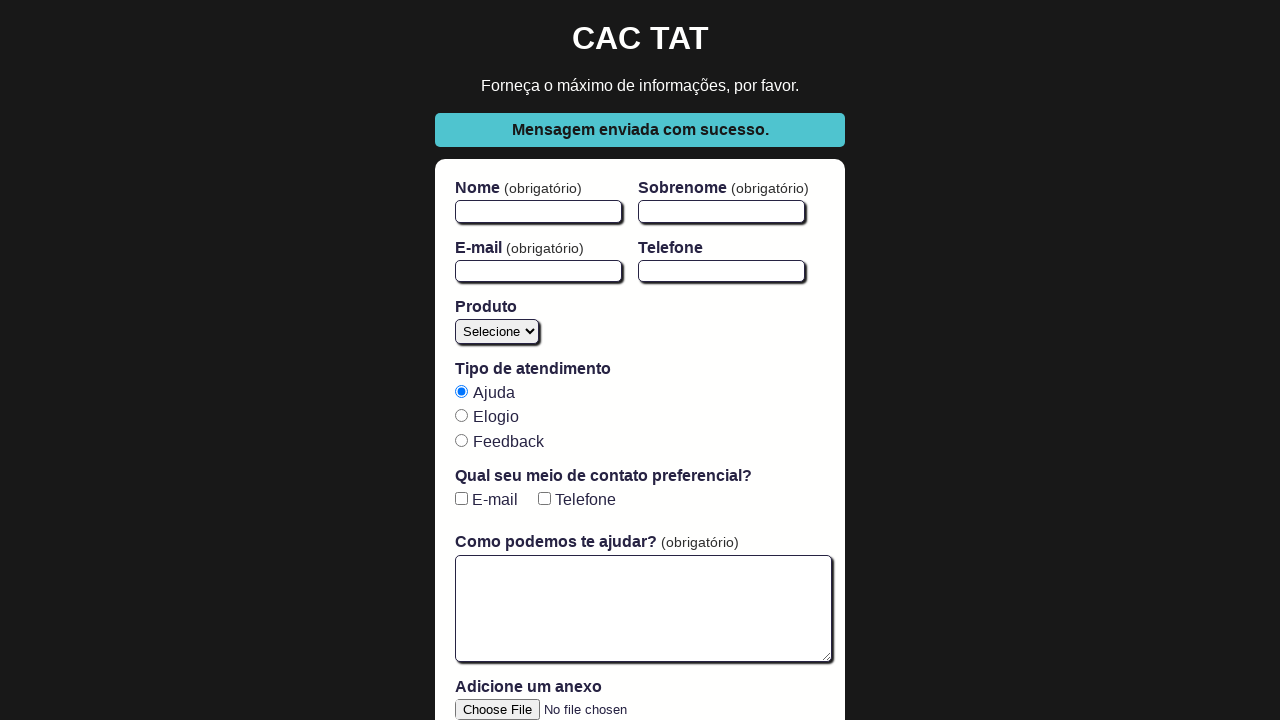

Verified success message contains expected text
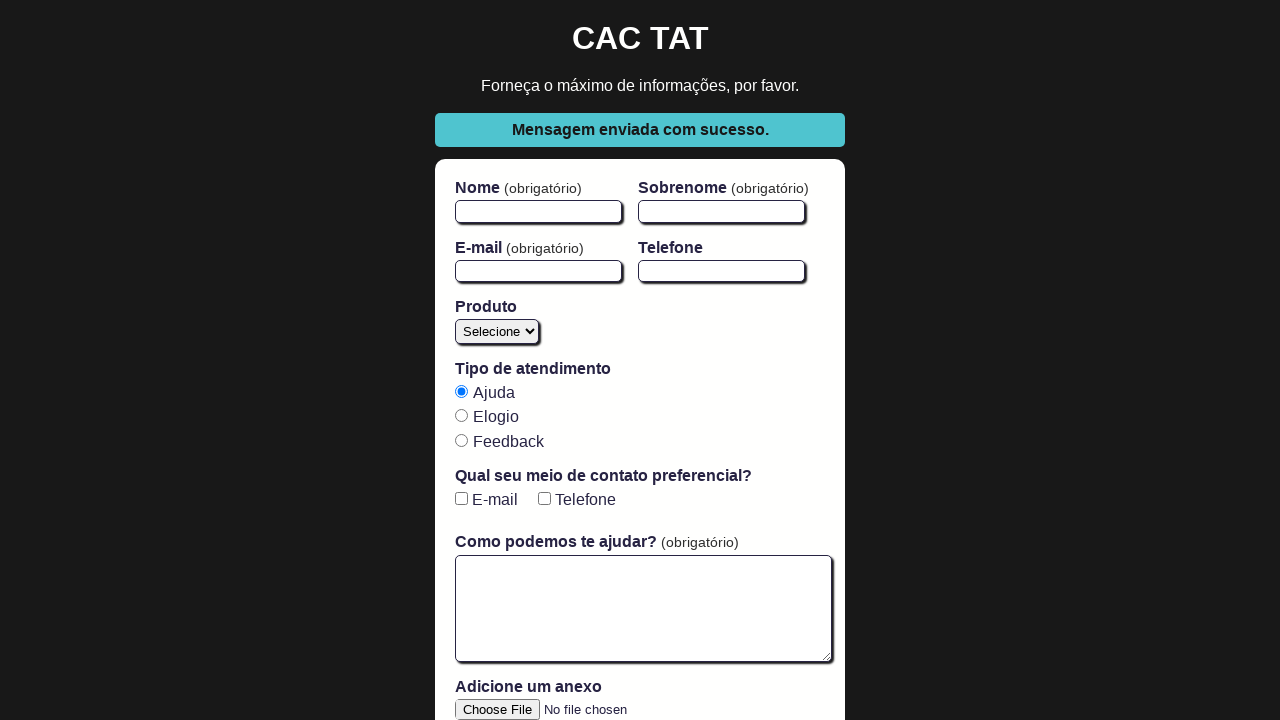

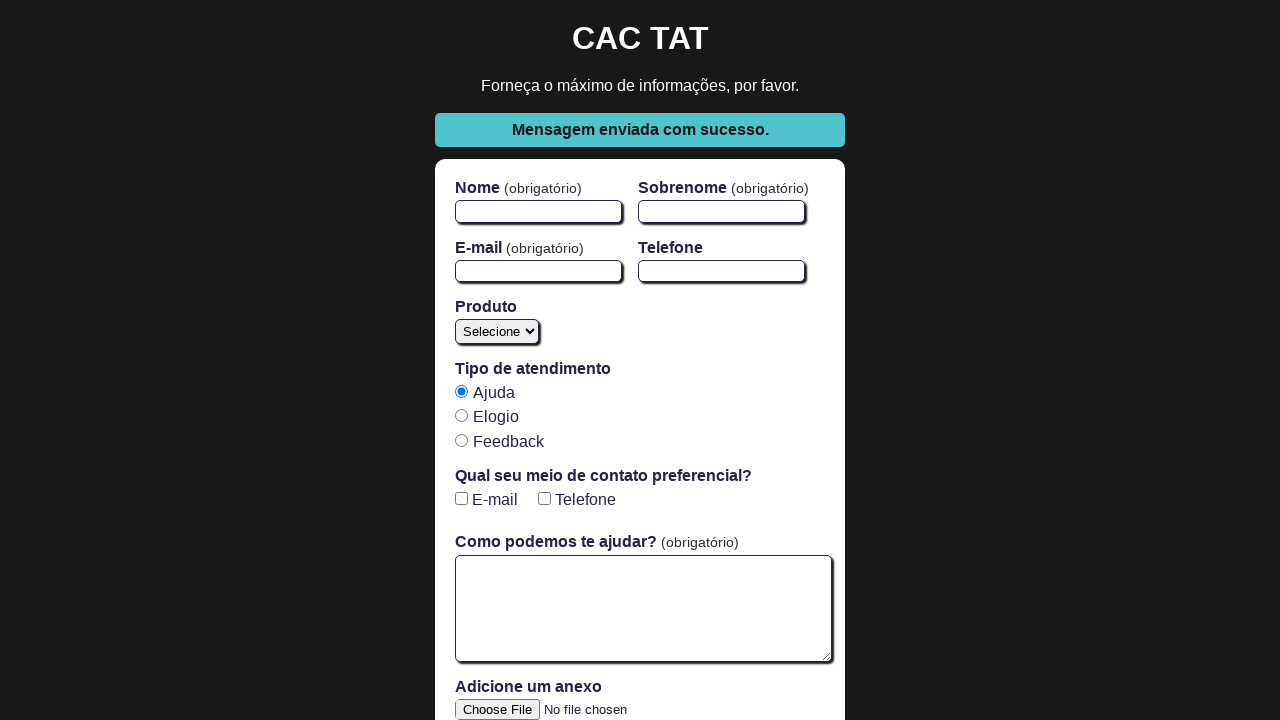